Tests a text box form by filling in username, email, current address, and permanent address fields, then submitting the form and verifying the output is displayed.

Starting URL: https://demoqa.com/text-box

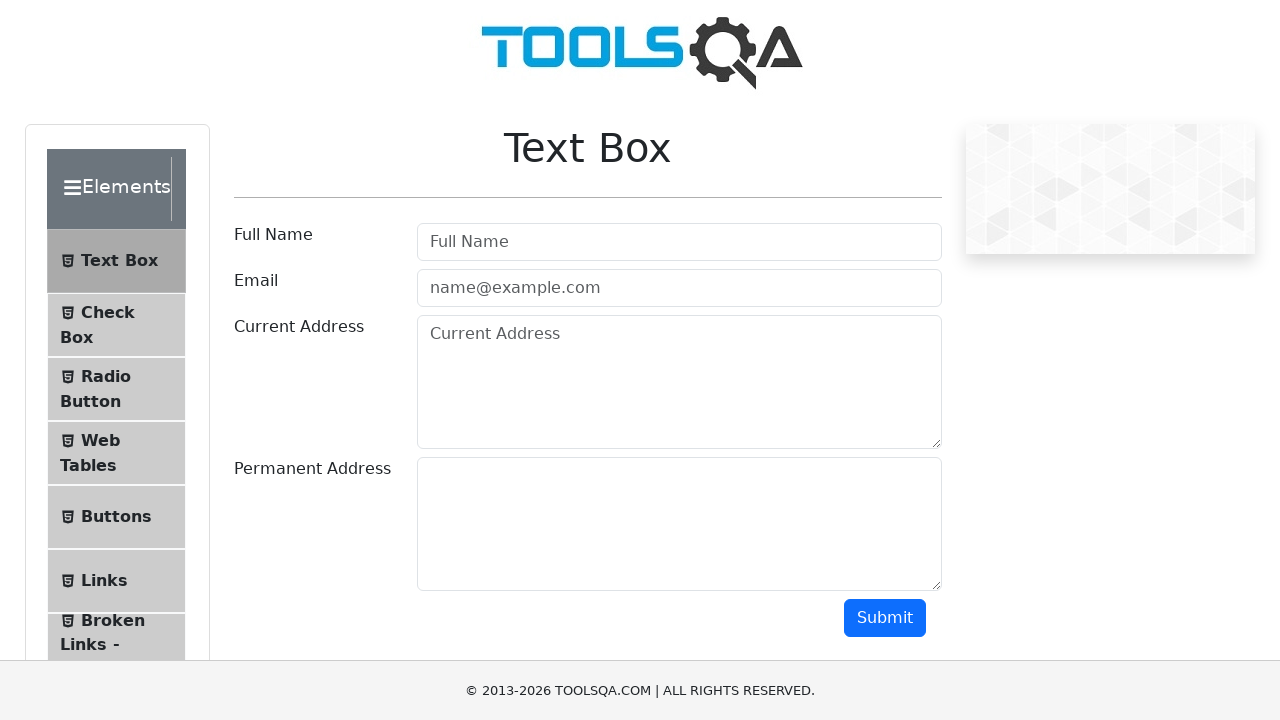

Filled username field with 'Avatar Aang - gyatso' on #userName
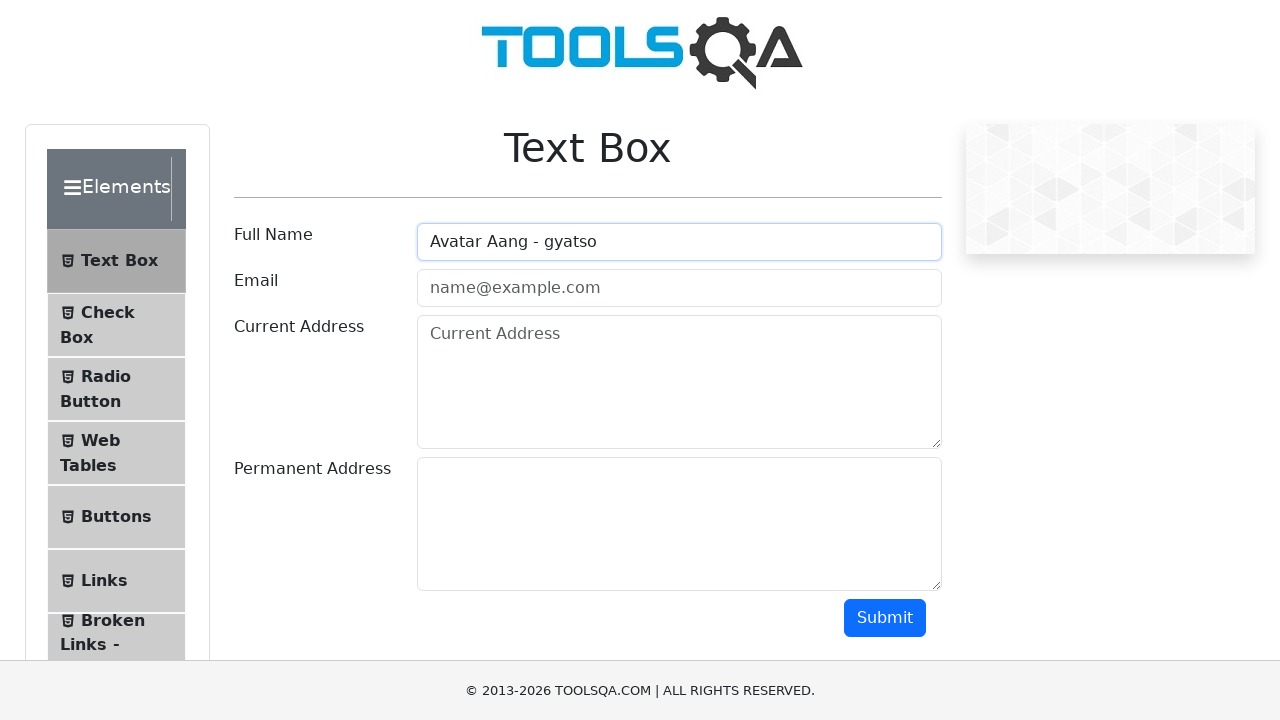

Filled email field with 'dfggddgd@email.com' on #userEmail
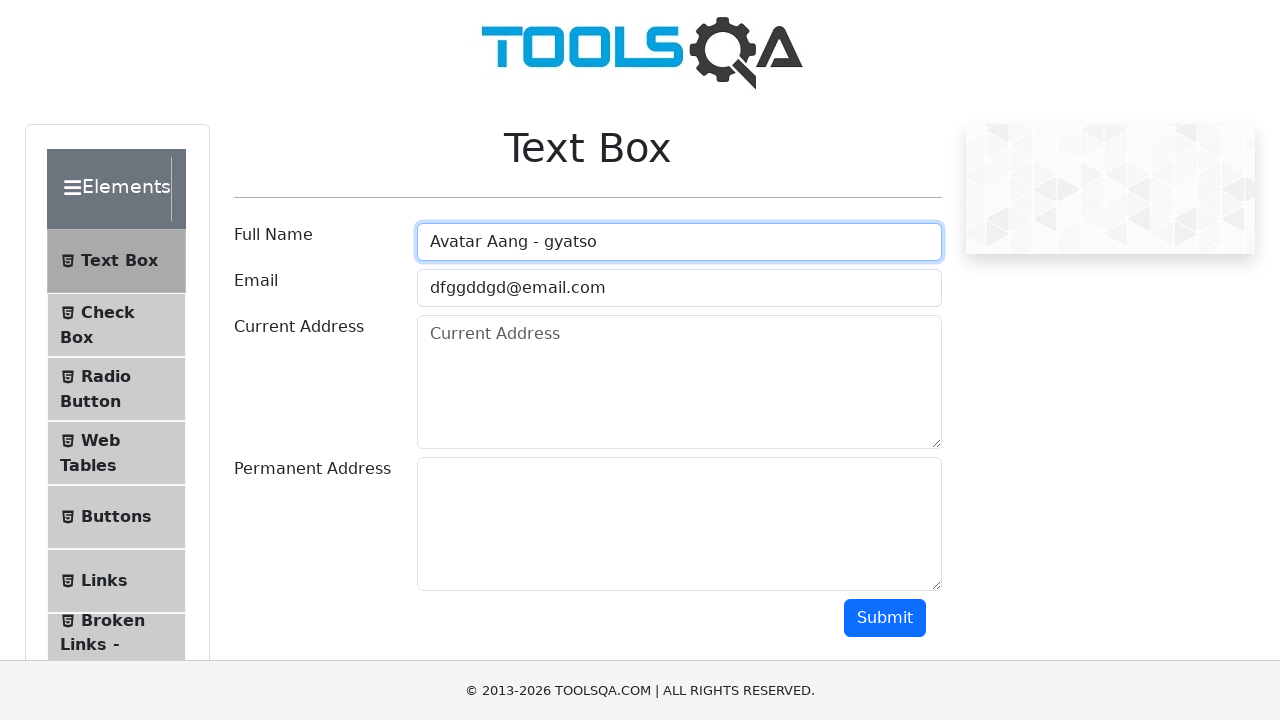

Filled current address field on #currentAddress
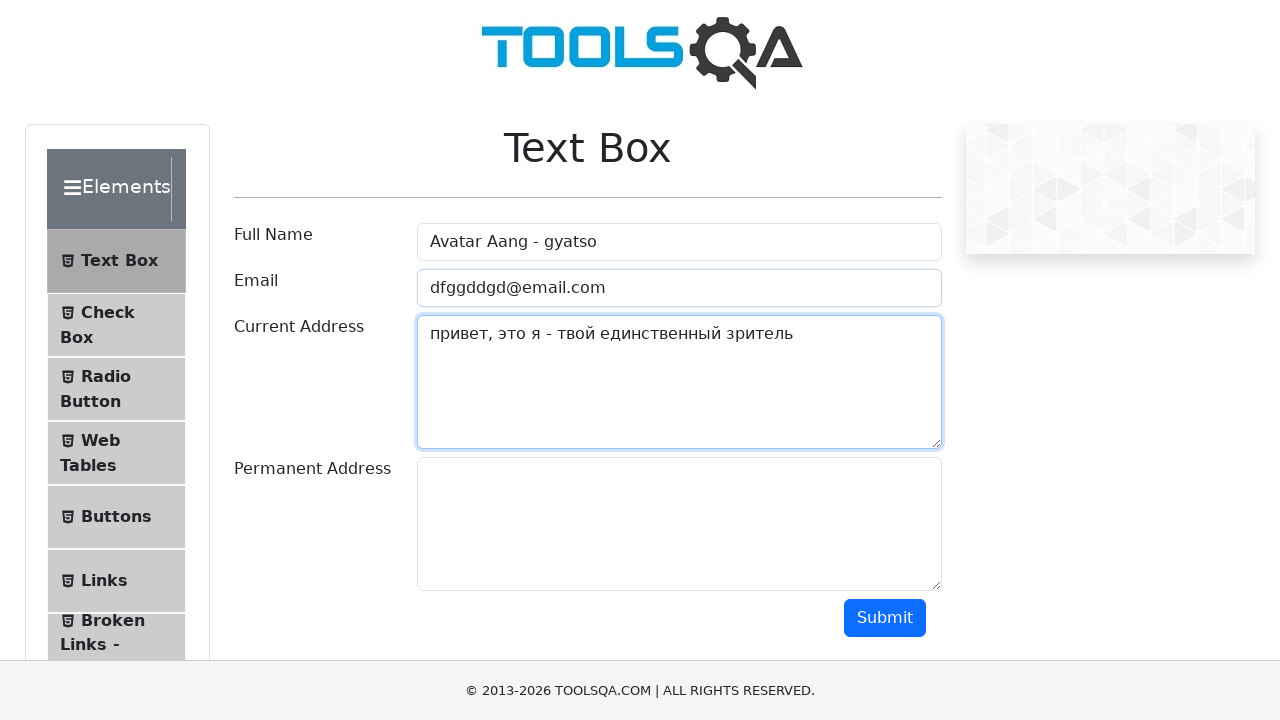

Filled permanent address field with 'gyatso-code' on #permanentAddress
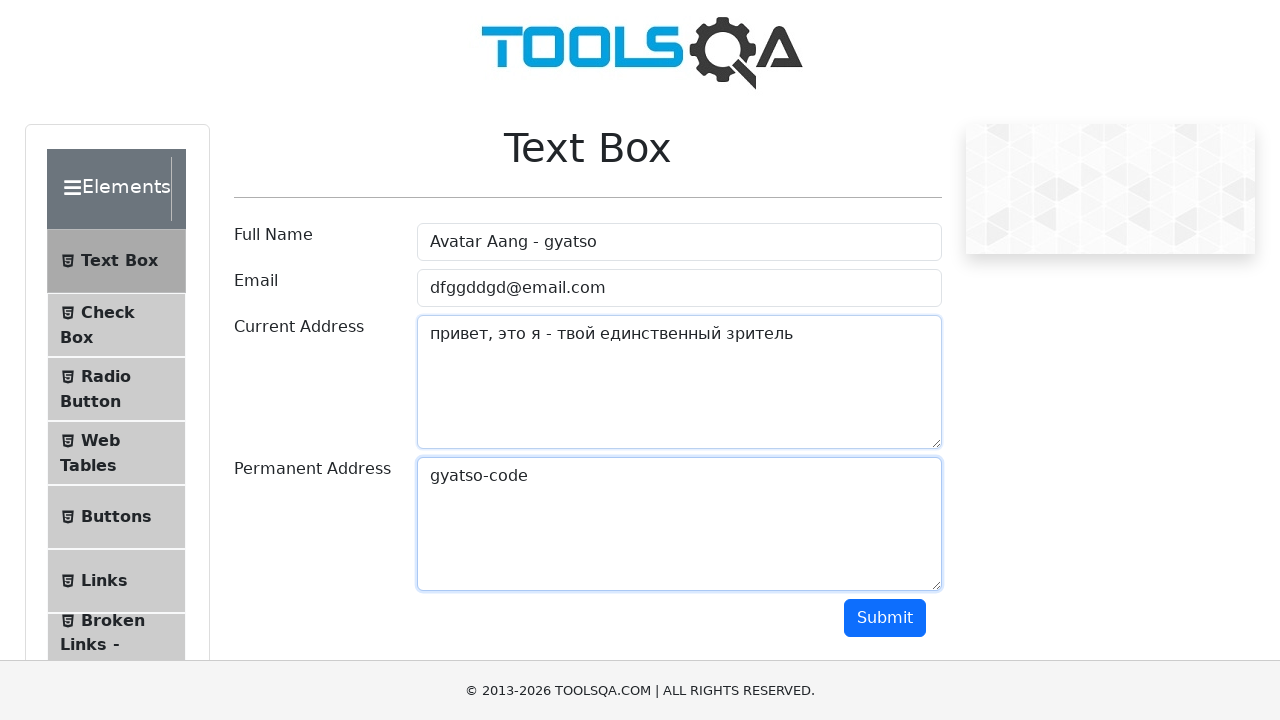

Scrolled down 450 pixels to make submit button visible
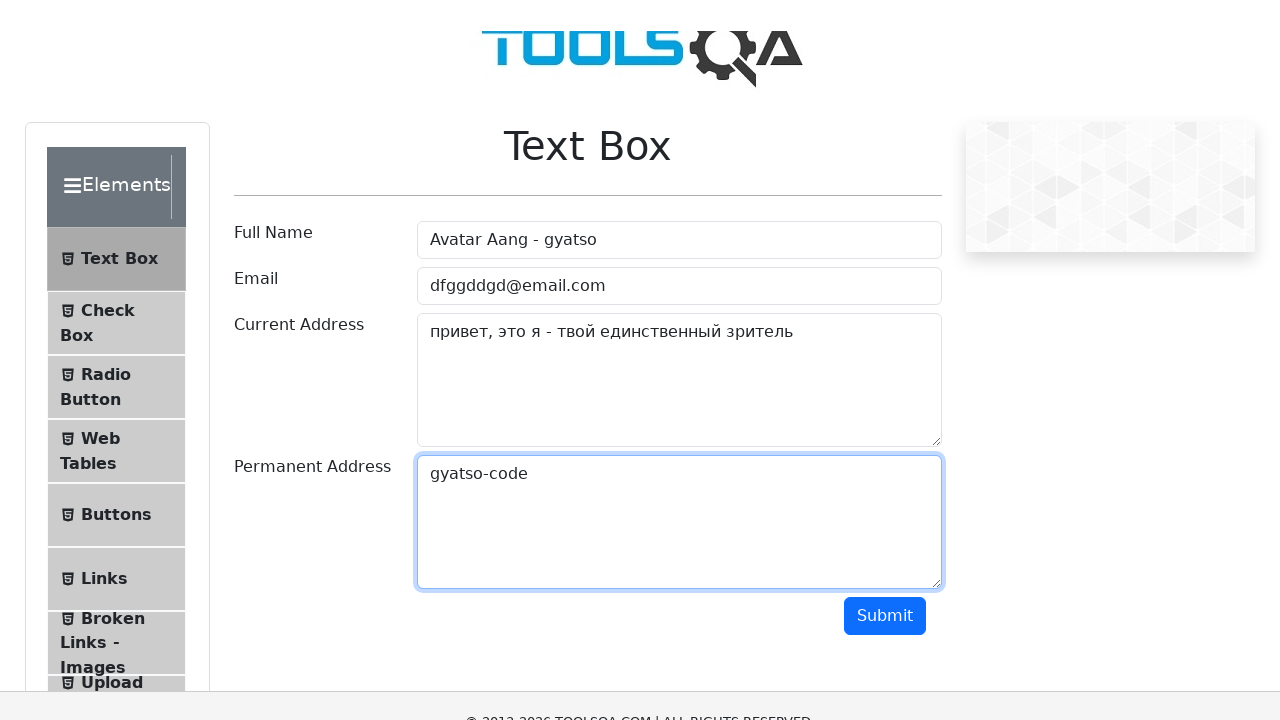

Clicked submit button at (885, 168) on #submit
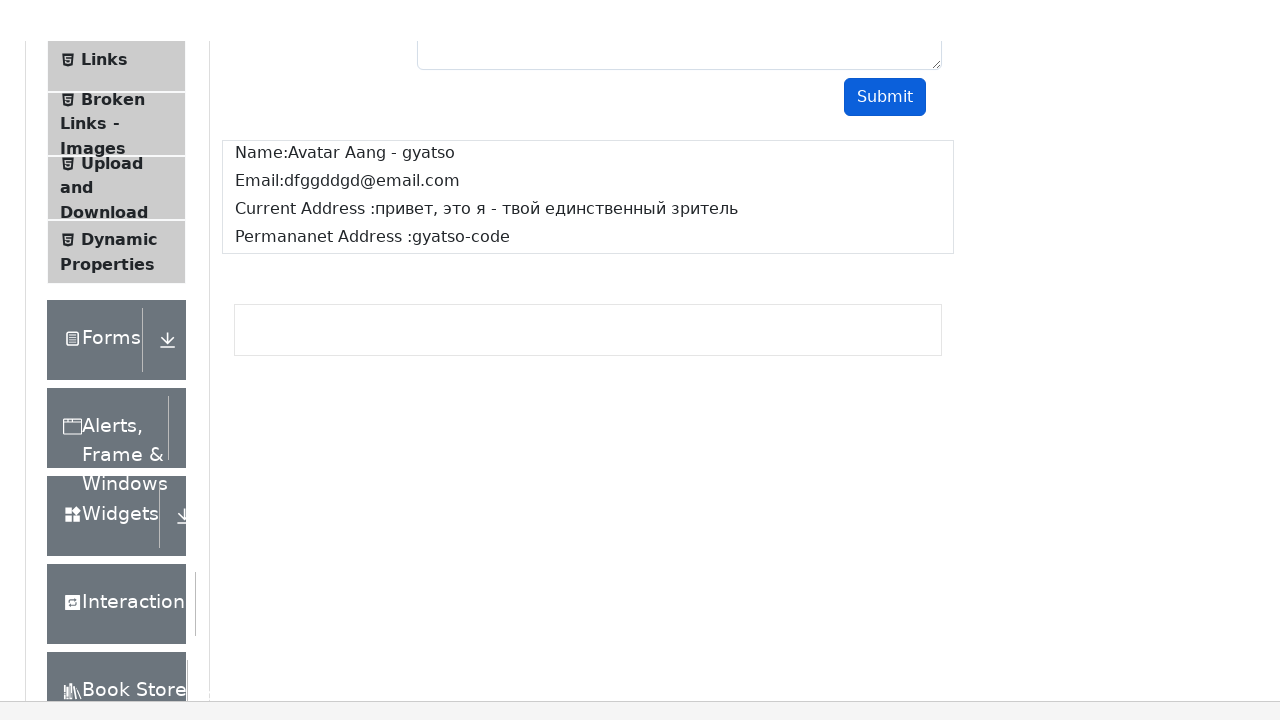

Output section loaded and displayed
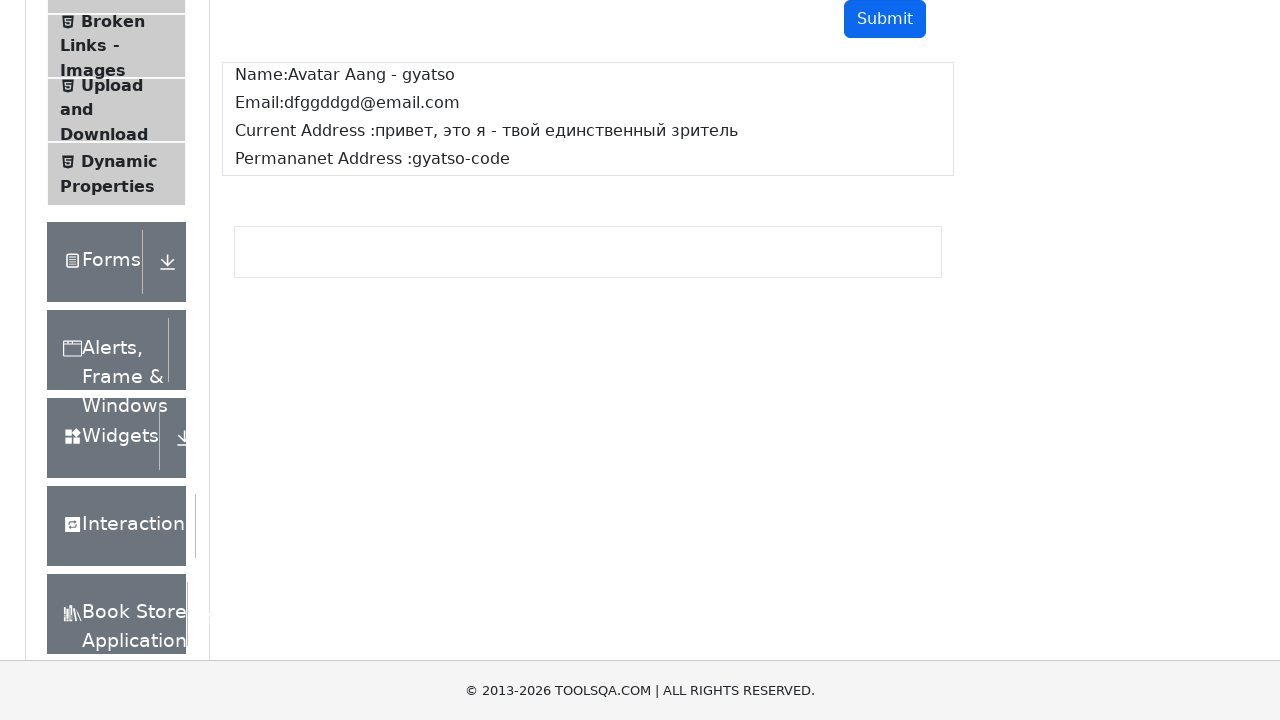

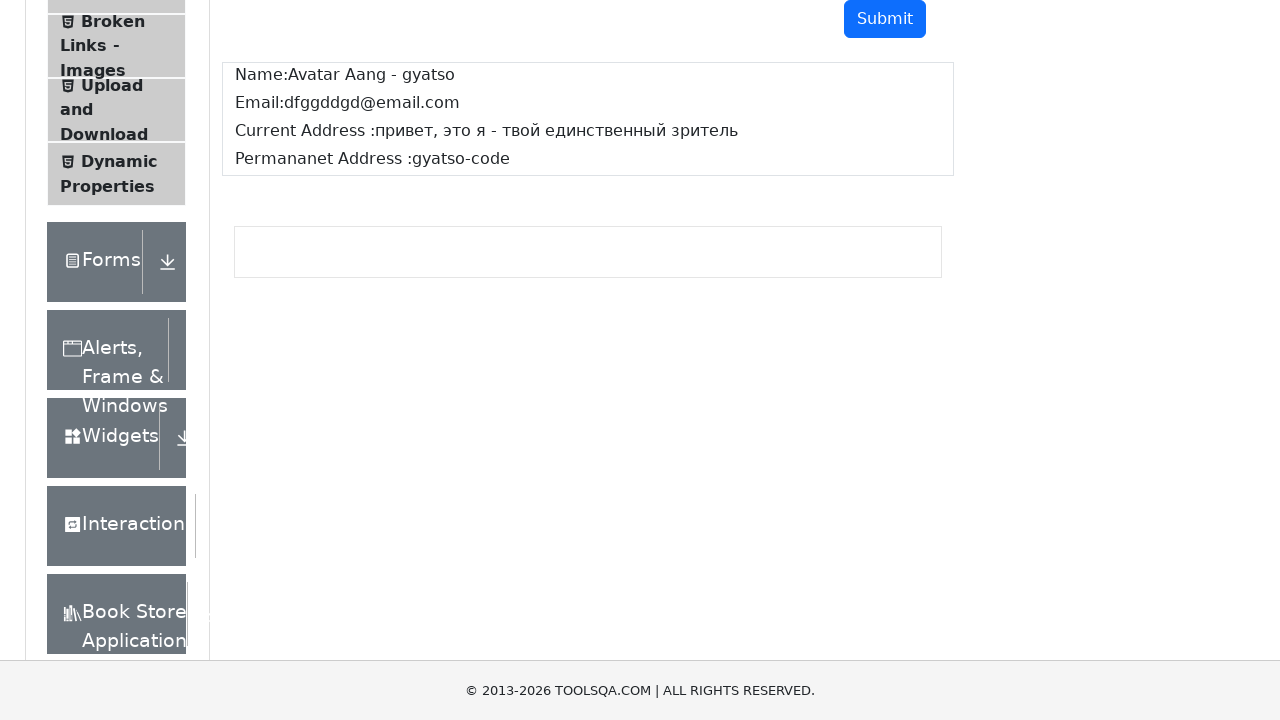